Tests the text-box demo page by clicking the submit button on the form

Starting URL: https://demoqa.com/text-box

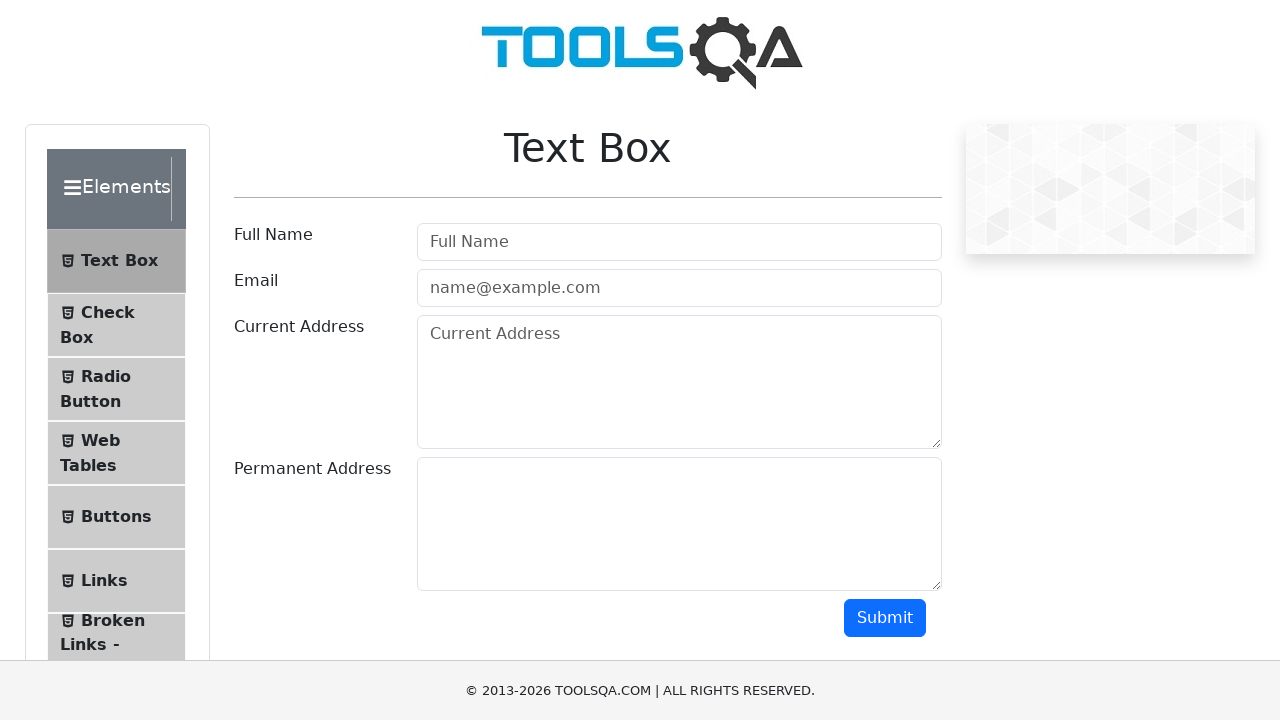

Clicked the submit button on the text-box demo form at (885, 618) on button#submit
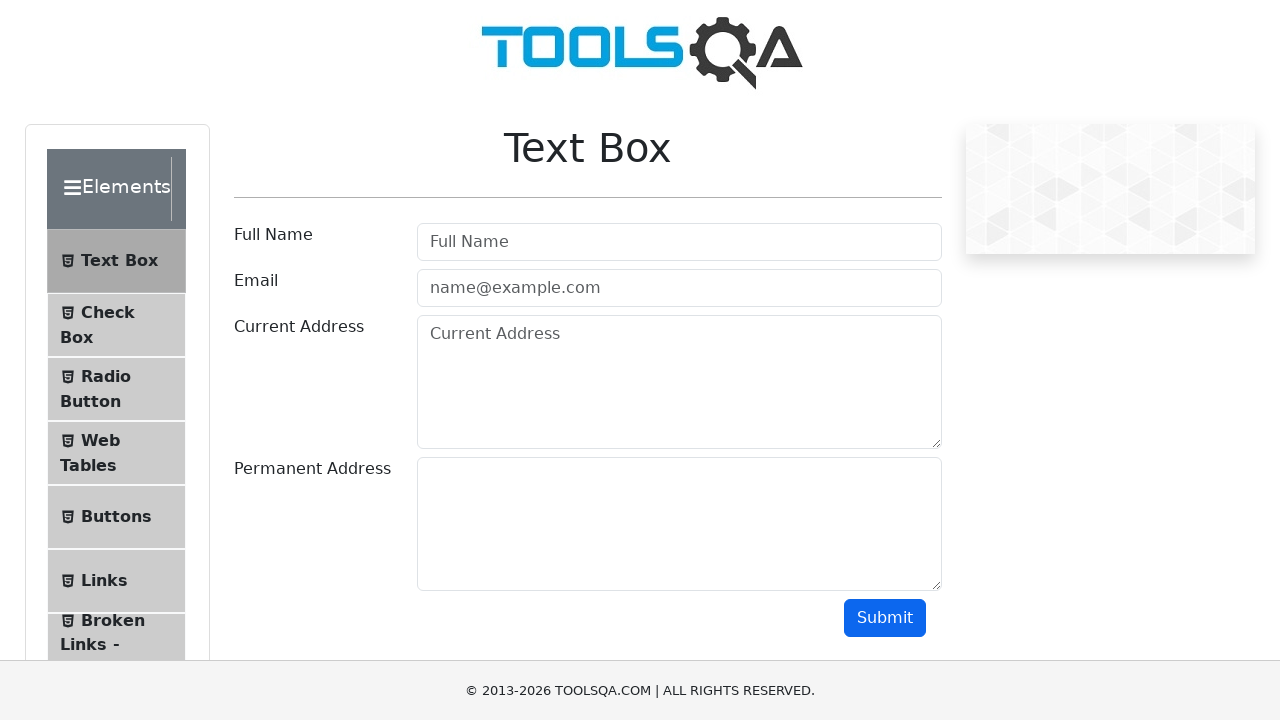

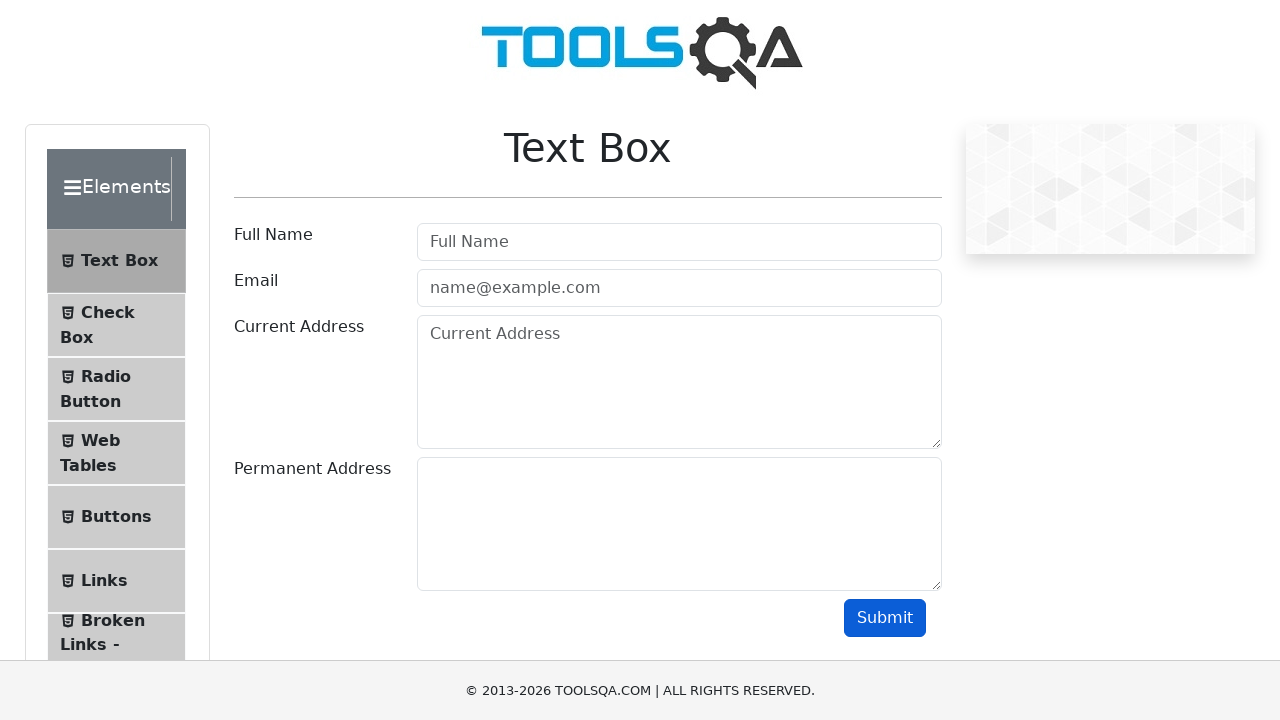